Tests a simple form by filling in first name, last name, city, and country fields, then clicking the submit button.

Starting URL: http://suninjuly.github.io/simple_form_find_task.html

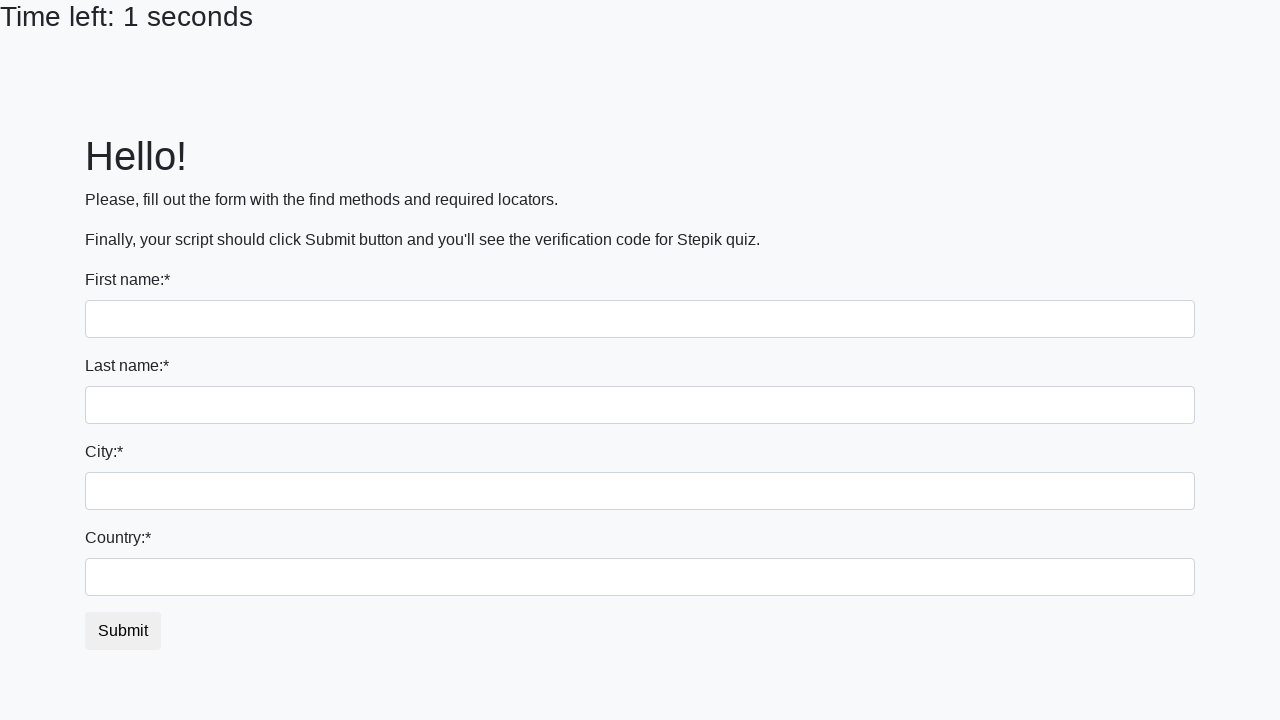

Filled first name field with 'Ivan' on [name='first_name']
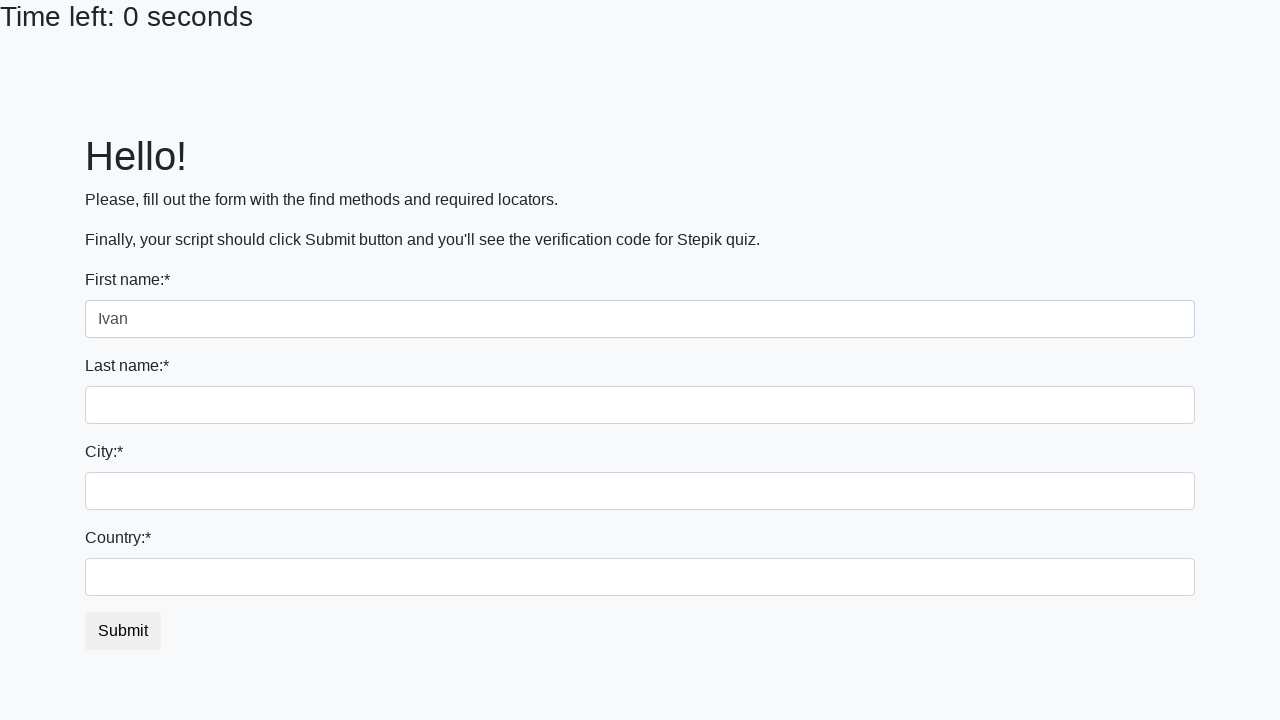

Filled last name field with 'Petrov' on [name='last_name']
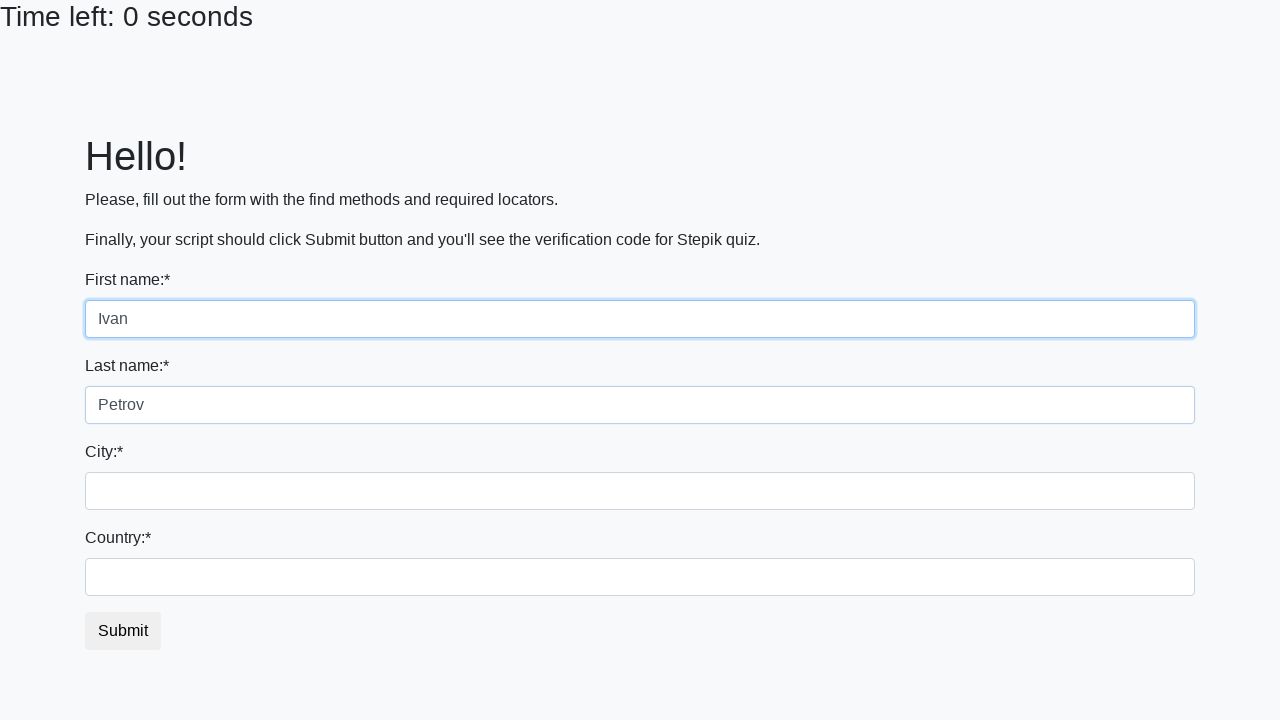

Filled city field with 'Smolensk' on .city
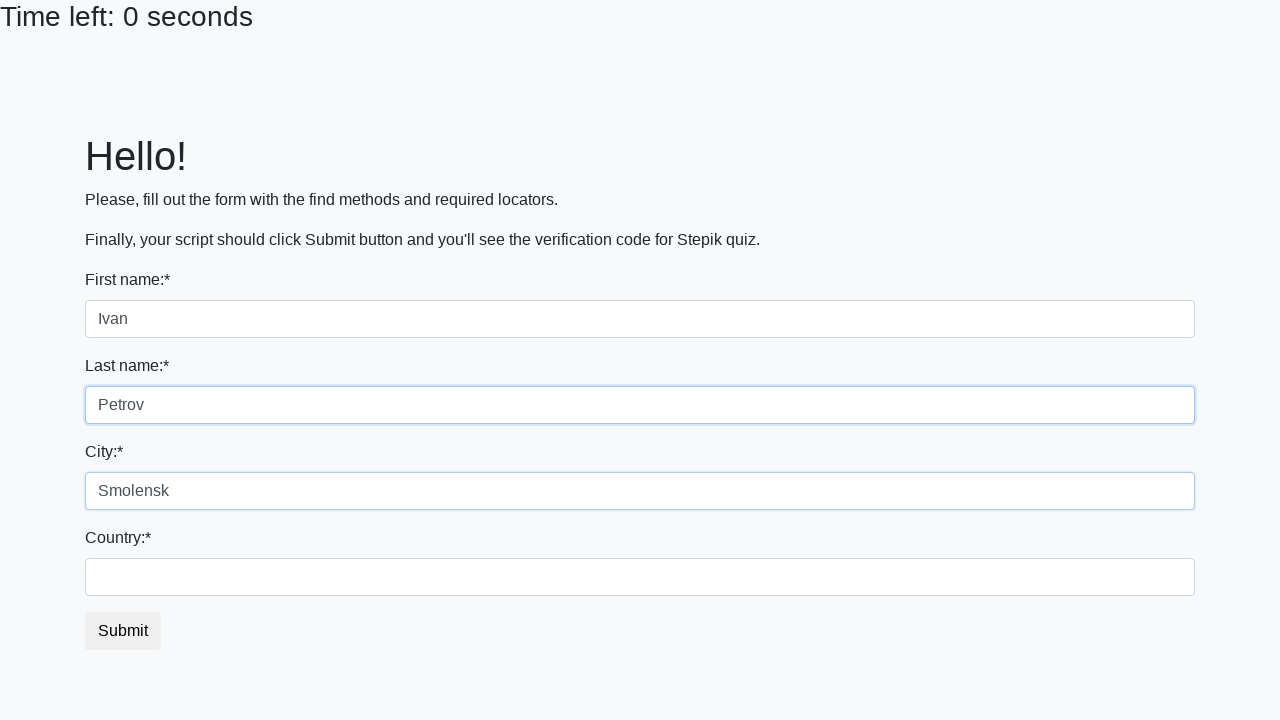

Filled country field with 'Russia' on #country
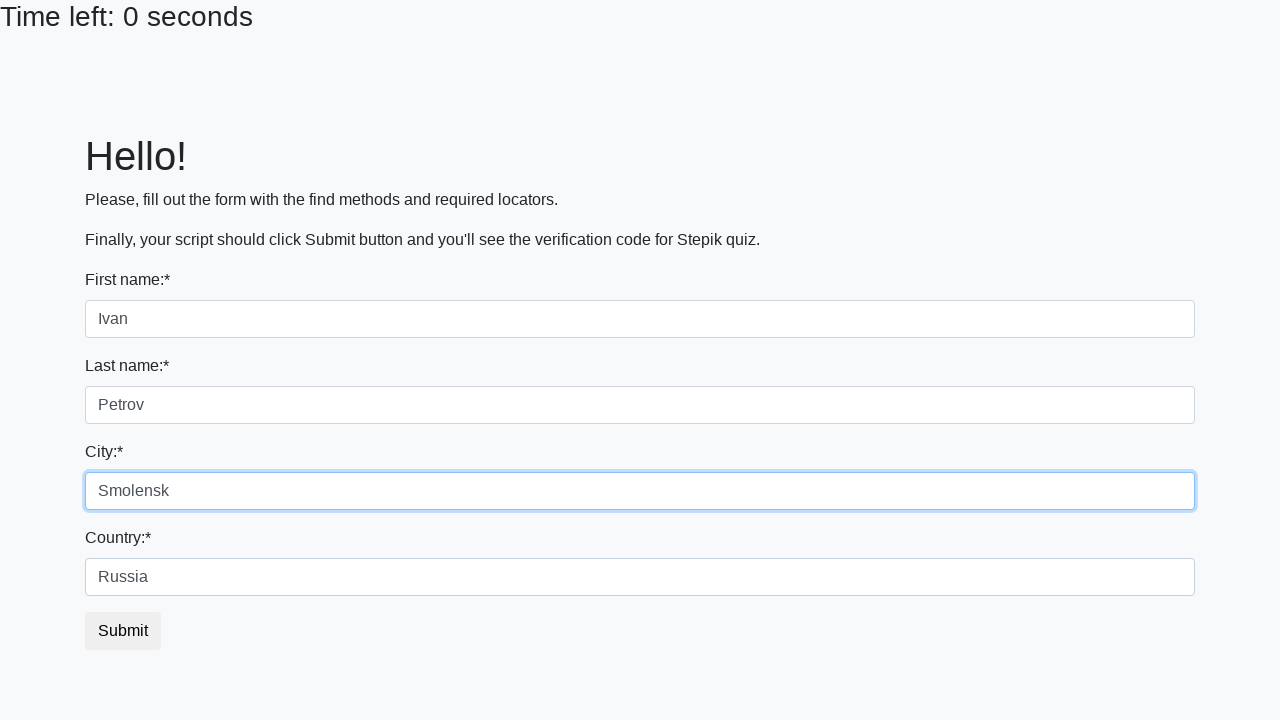

Clicked submit button to submit the form at (123, 631) on button.btn
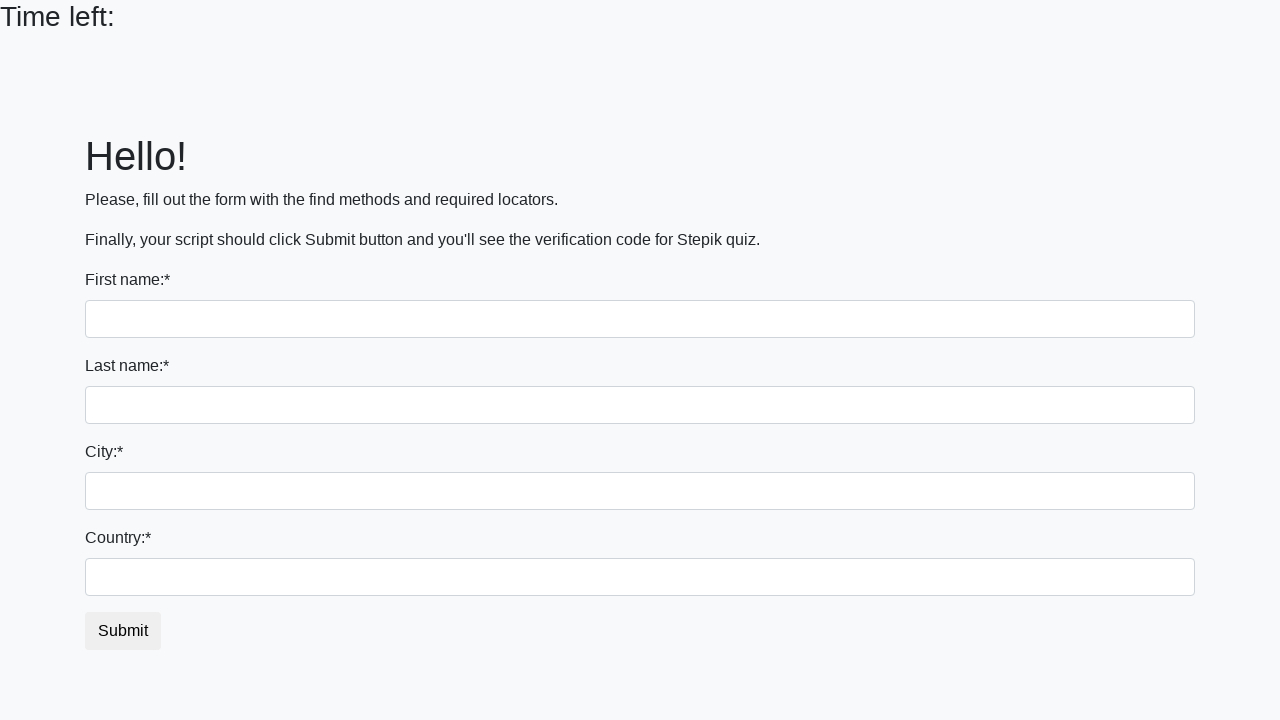

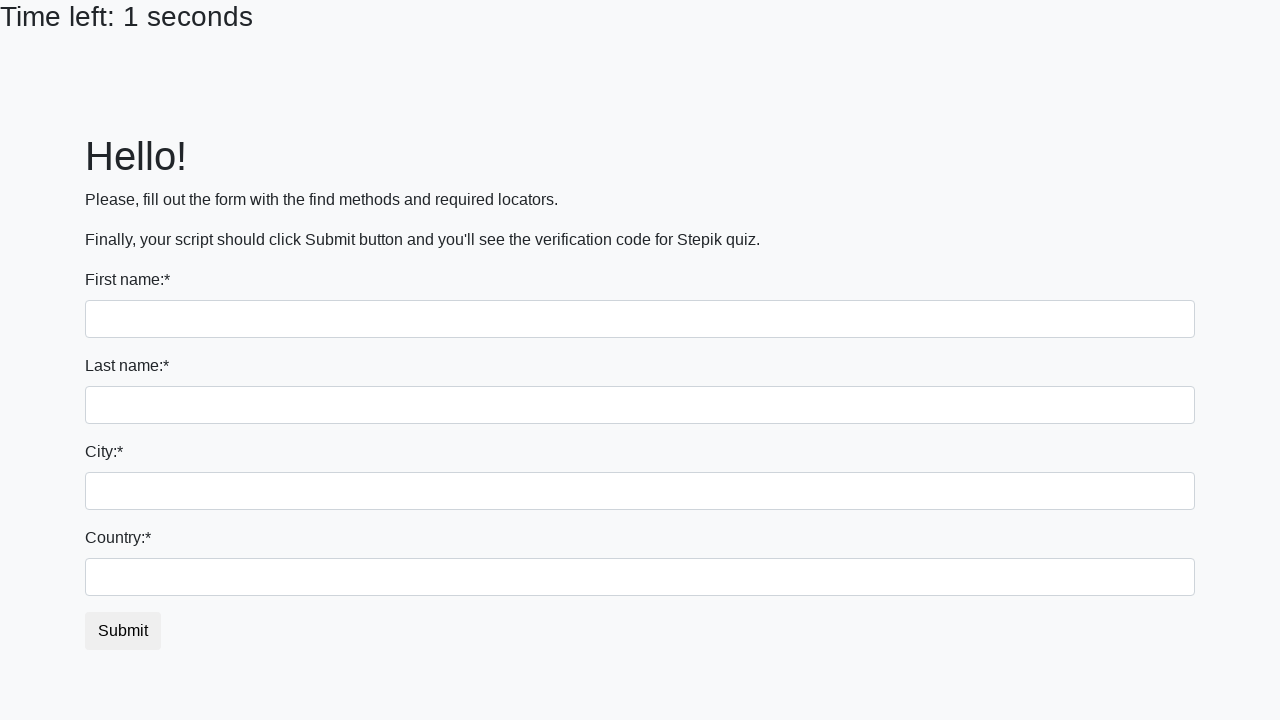